Tests browser window manipulation by setting window size and position, then navigating to the Ola Cabs website.

Starting URL: https://www.olacabs.com/

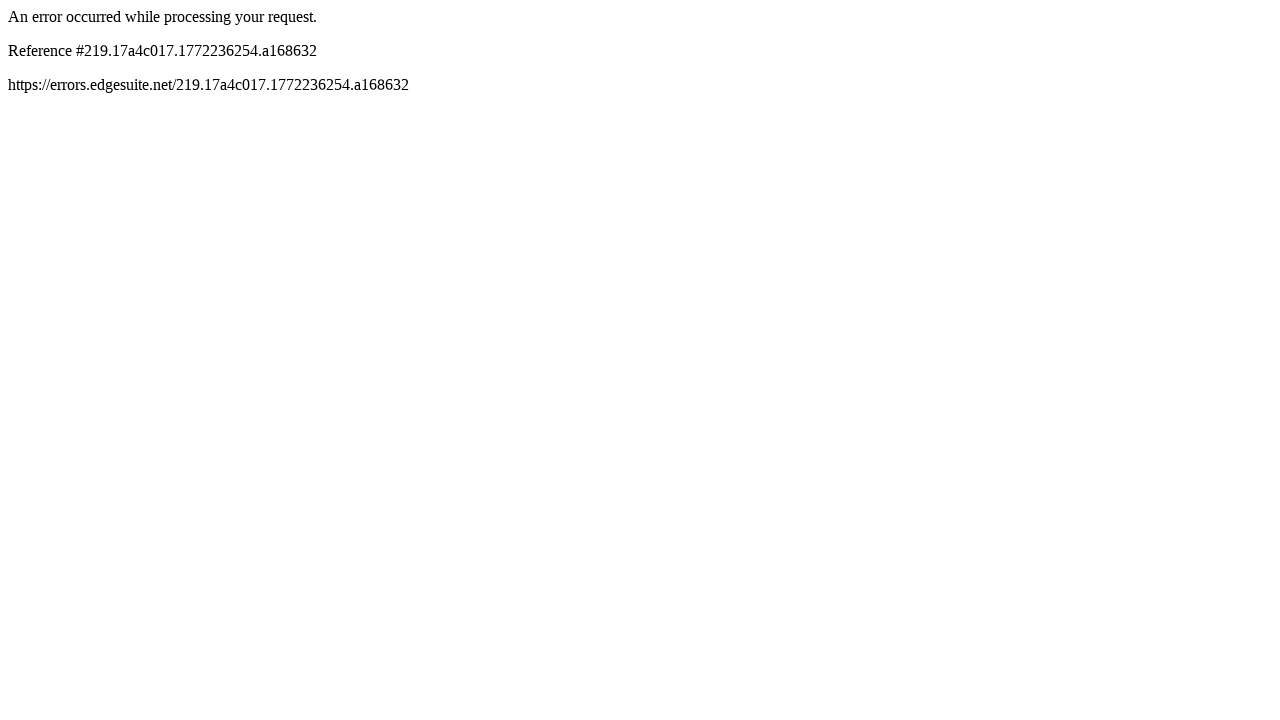

Set browser viewport size to 800x700 pixels
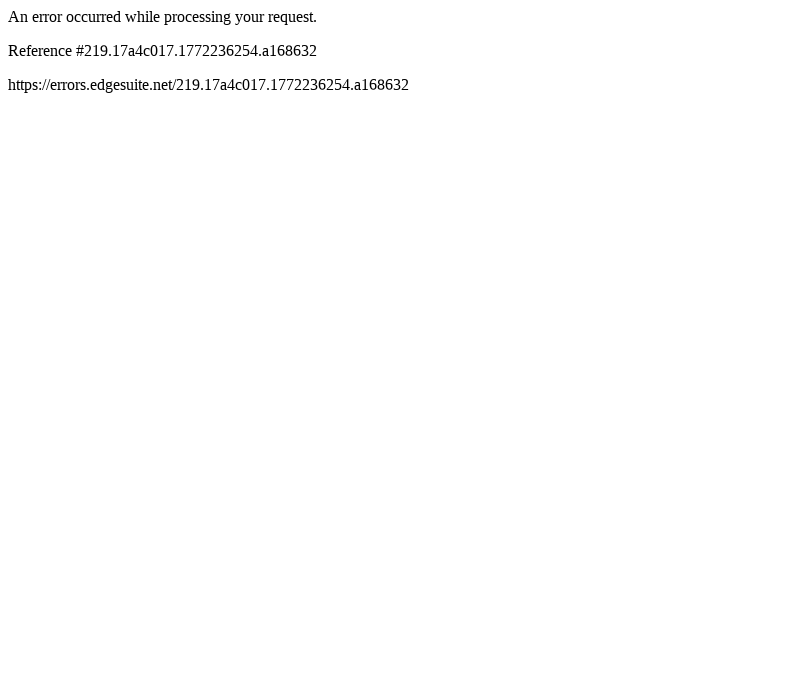

Waited for page DOM content to load
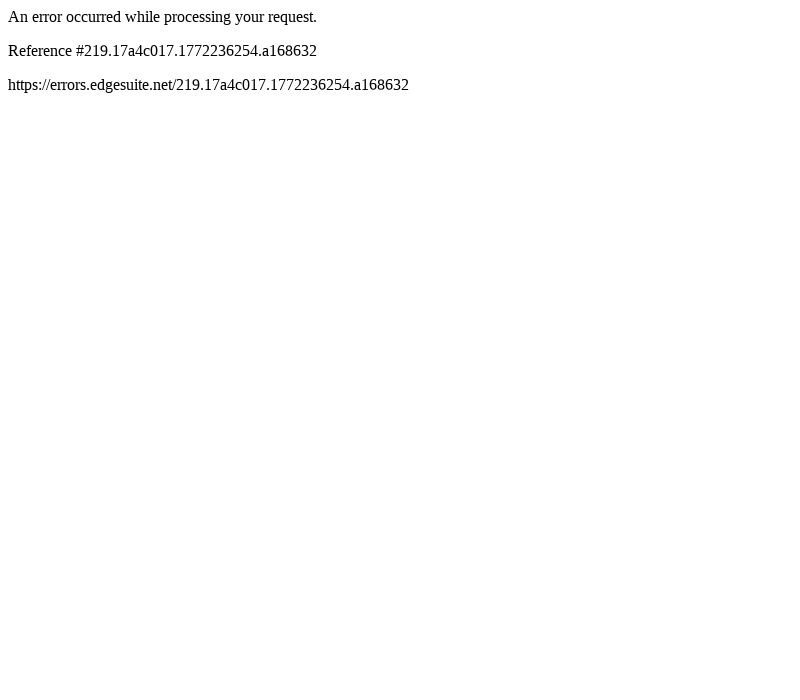

Navigated to Ola Cabs website at https://www.olacabs.com/
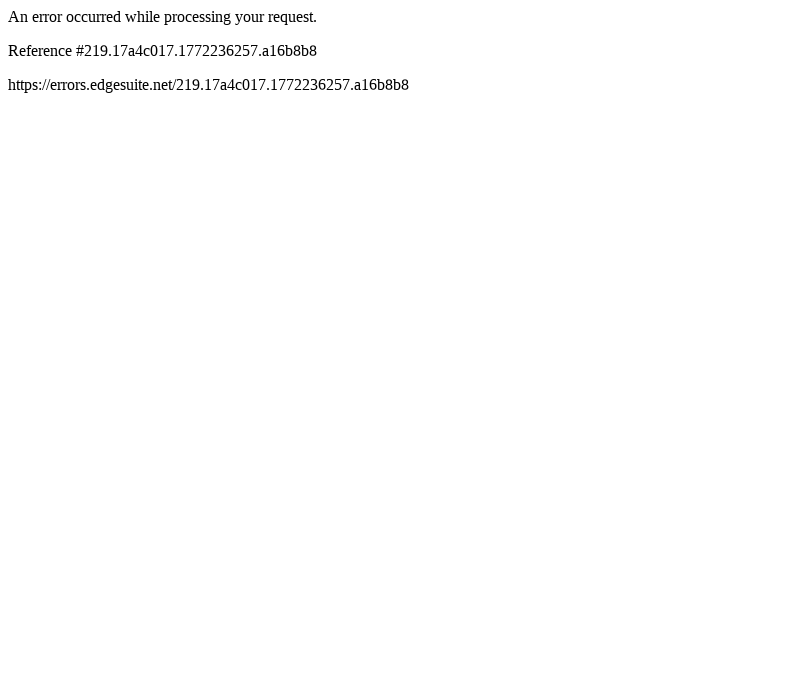

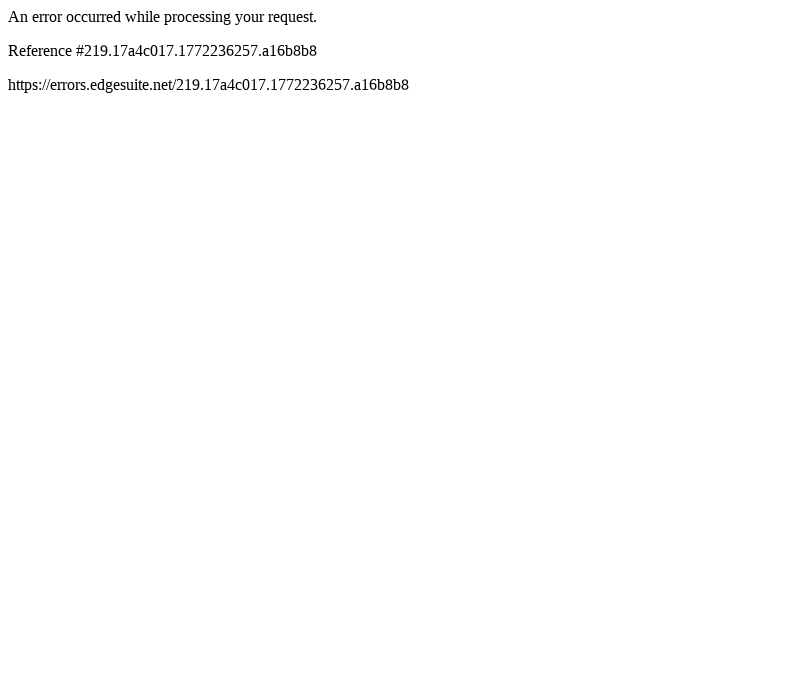